Tests checkbox functionality by clicking on the first checkbox option on the automation practice page

Starting URL: https://rahulshettyacademy.com/AutomationPractice/

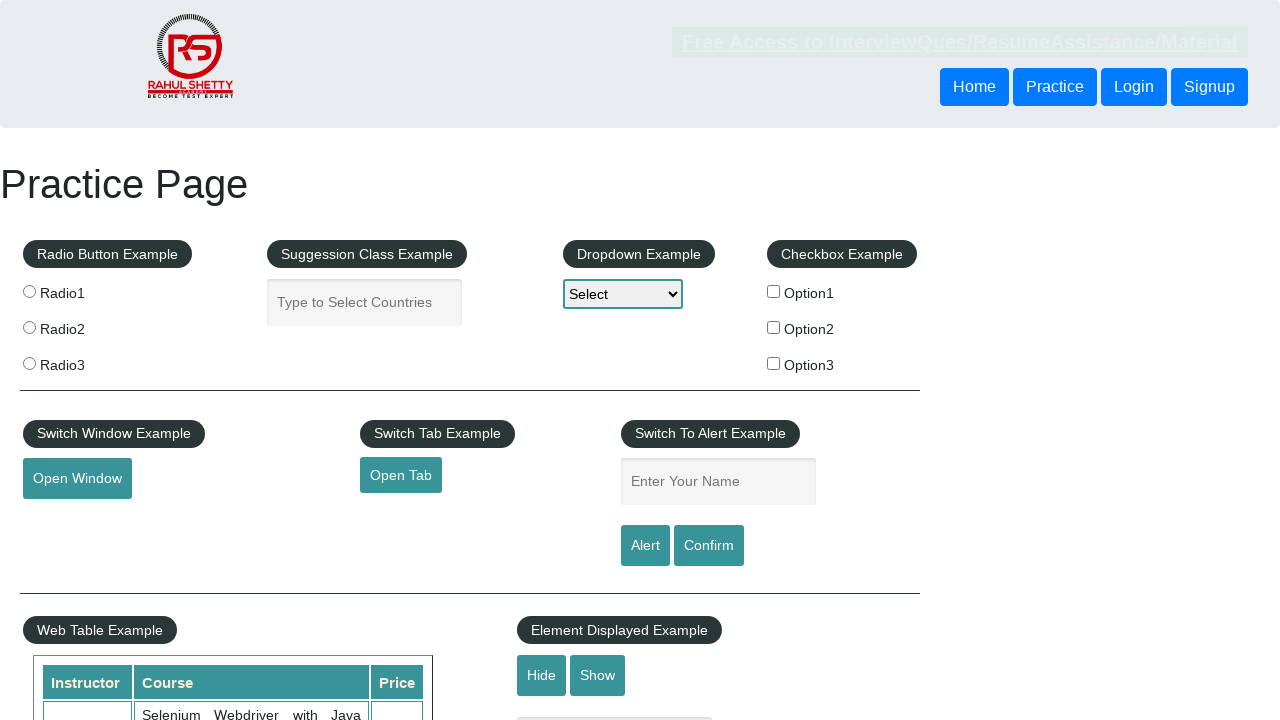

Navigated to automation practice page
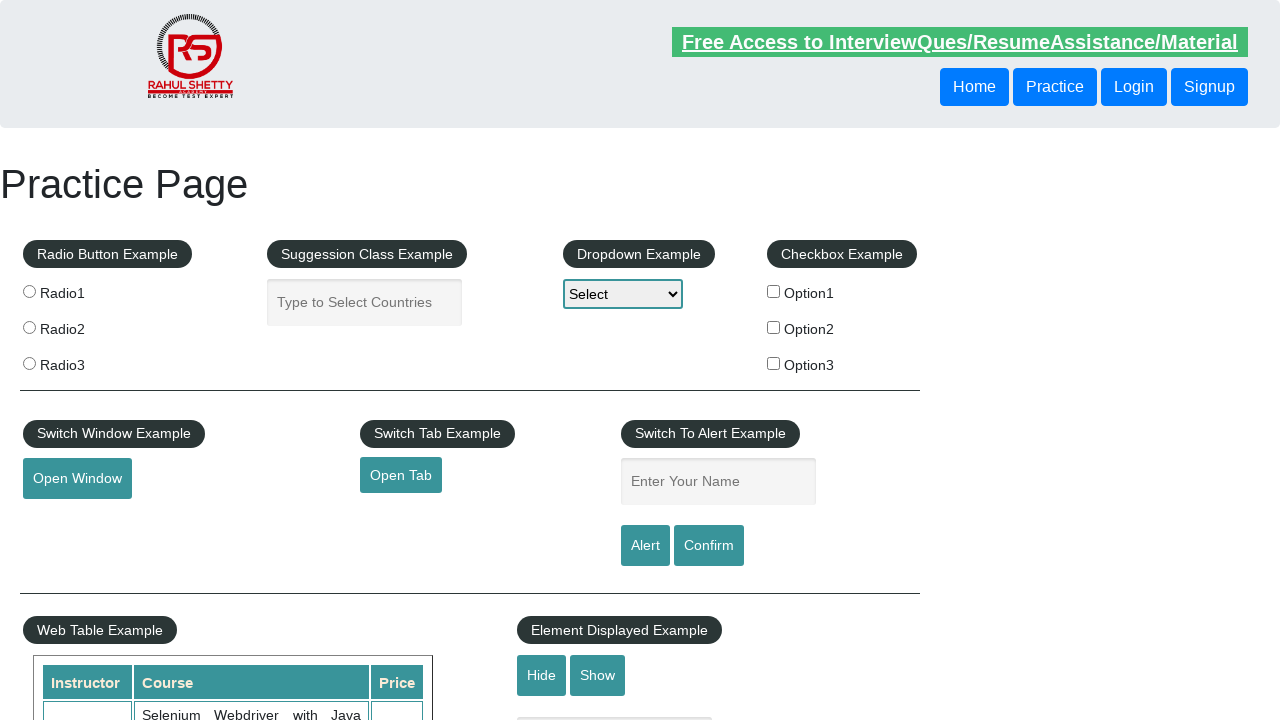

Clicked on the first checkbox option at (774, 291) on input#checkBoxOption1
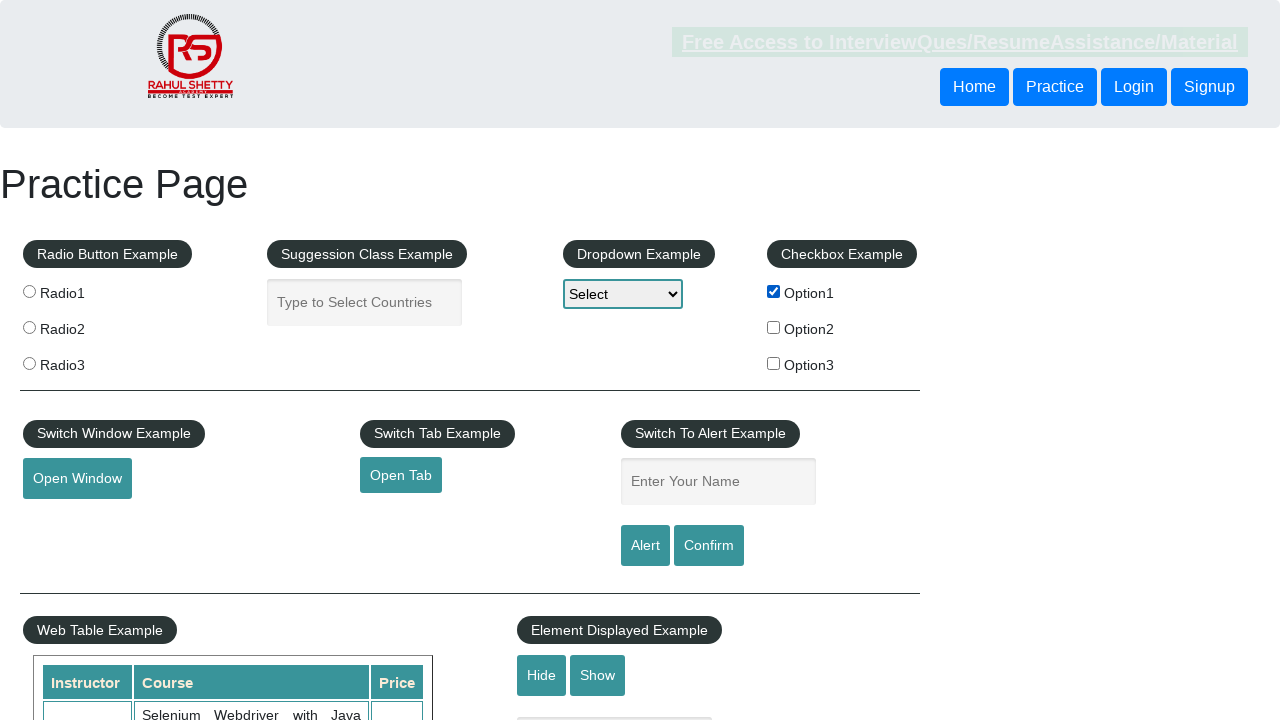

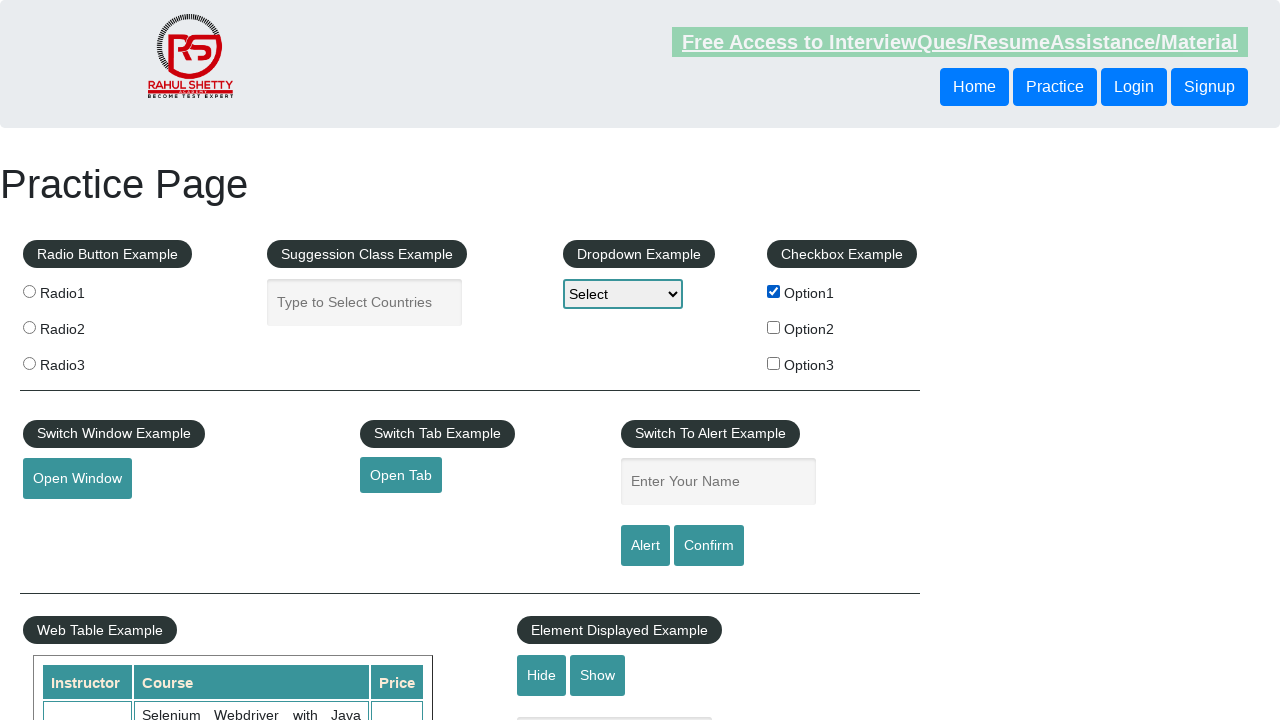